Tests dynamic controls page by interacting with a checkbox - clicking to check it, verifying its state, then clicking again to uncheck it

Starting URL: https://v1.training-support.net/selenium/dynamic-controls

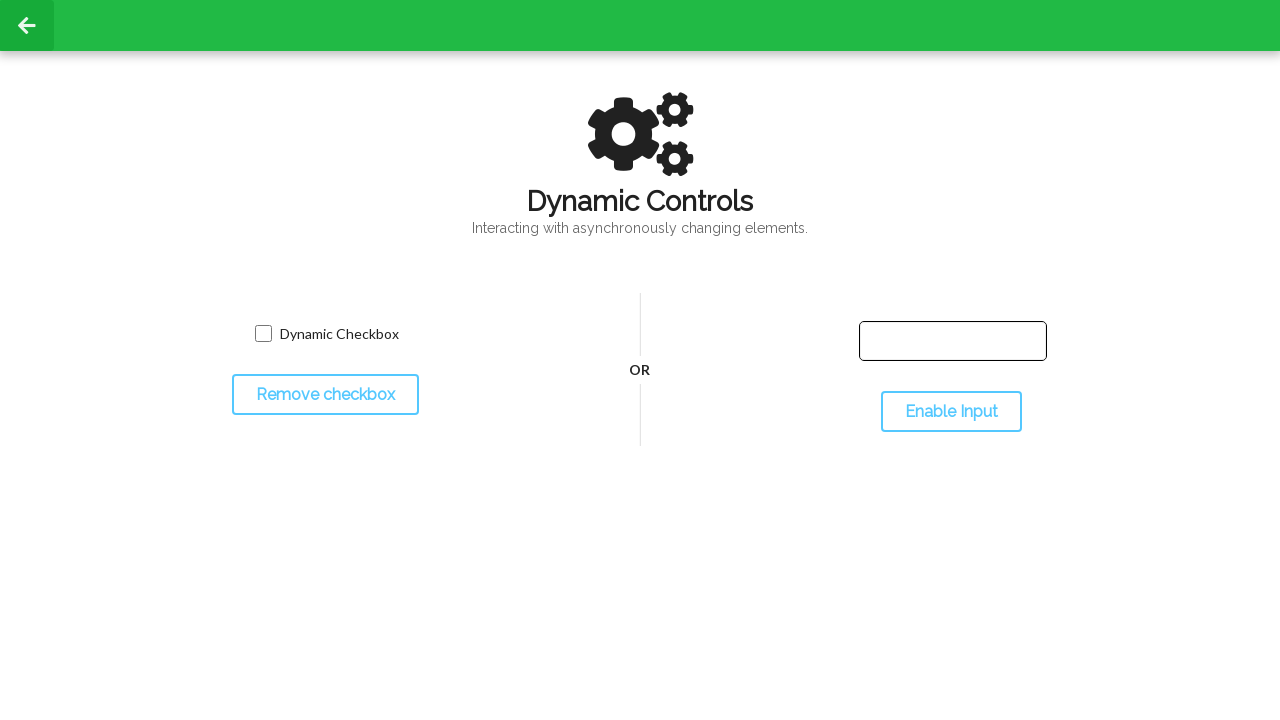

Waited for dynamic text element to be present
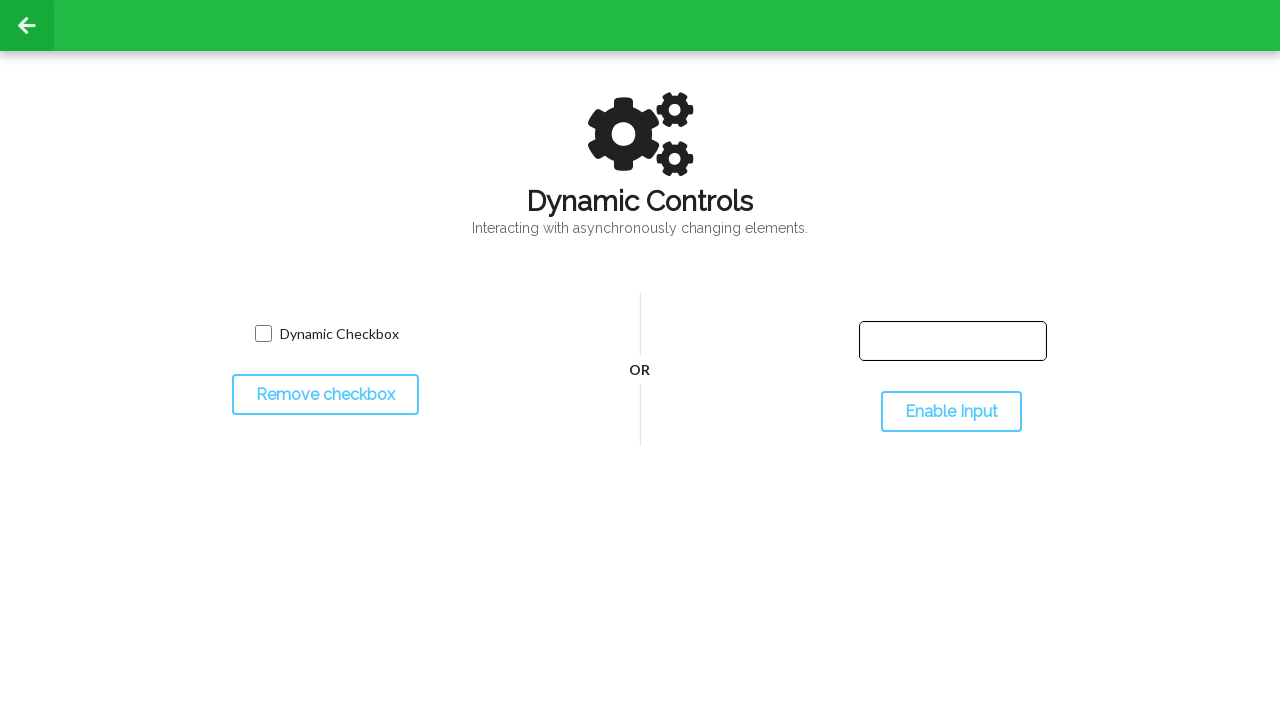

Located checkbox element with name 'toggled'
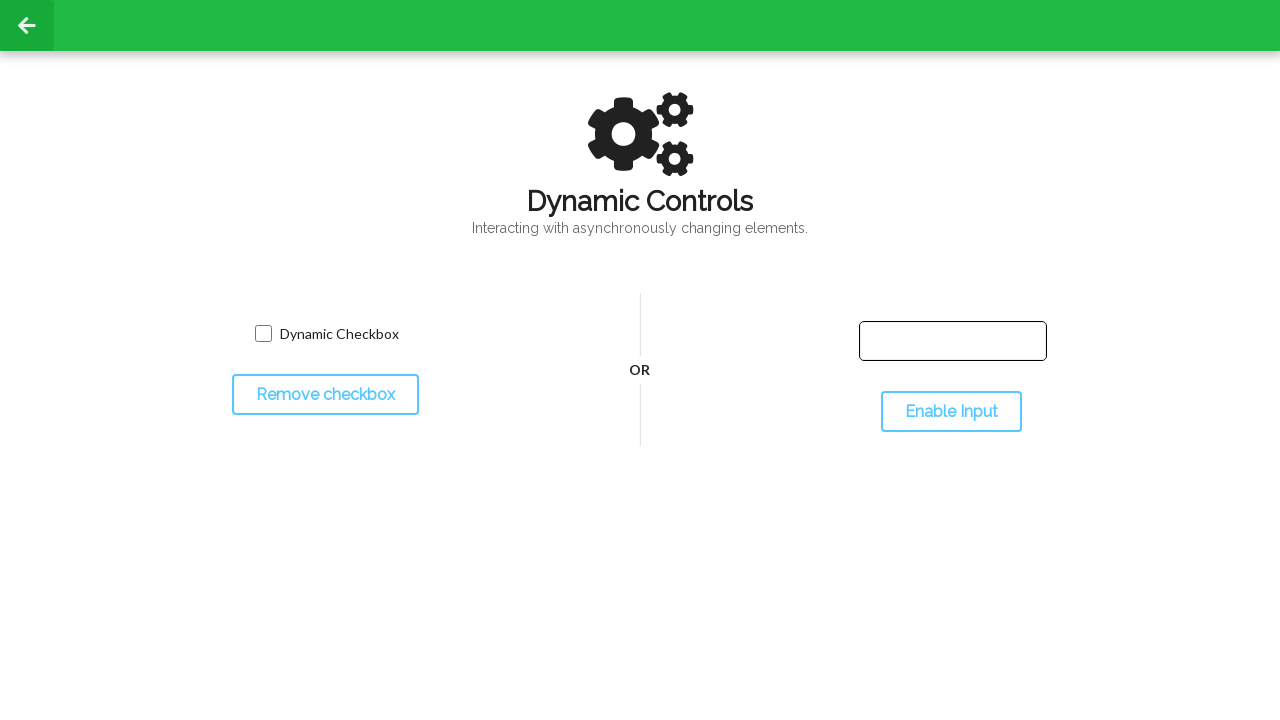

Clicked checkbox to check it at (263, 334) on input[name='toggled']
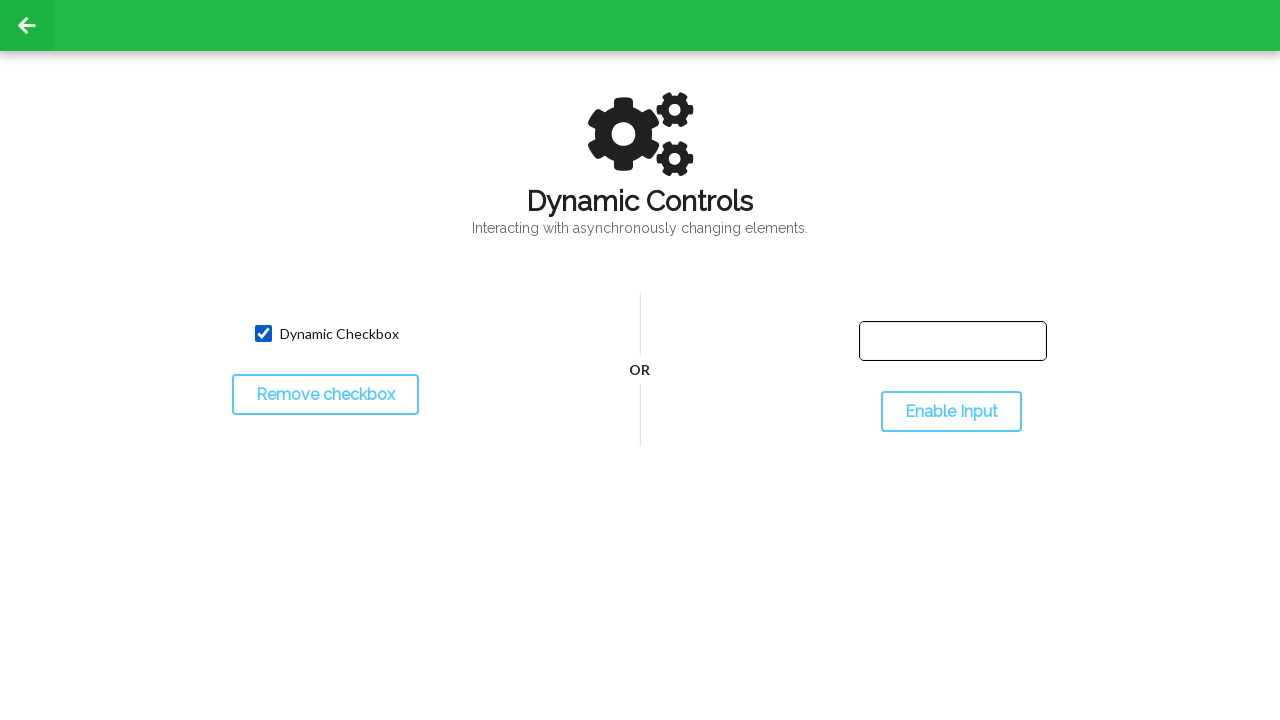

Clicked checkbox again to uncheck it at (263, 334) on input[name='toggled']
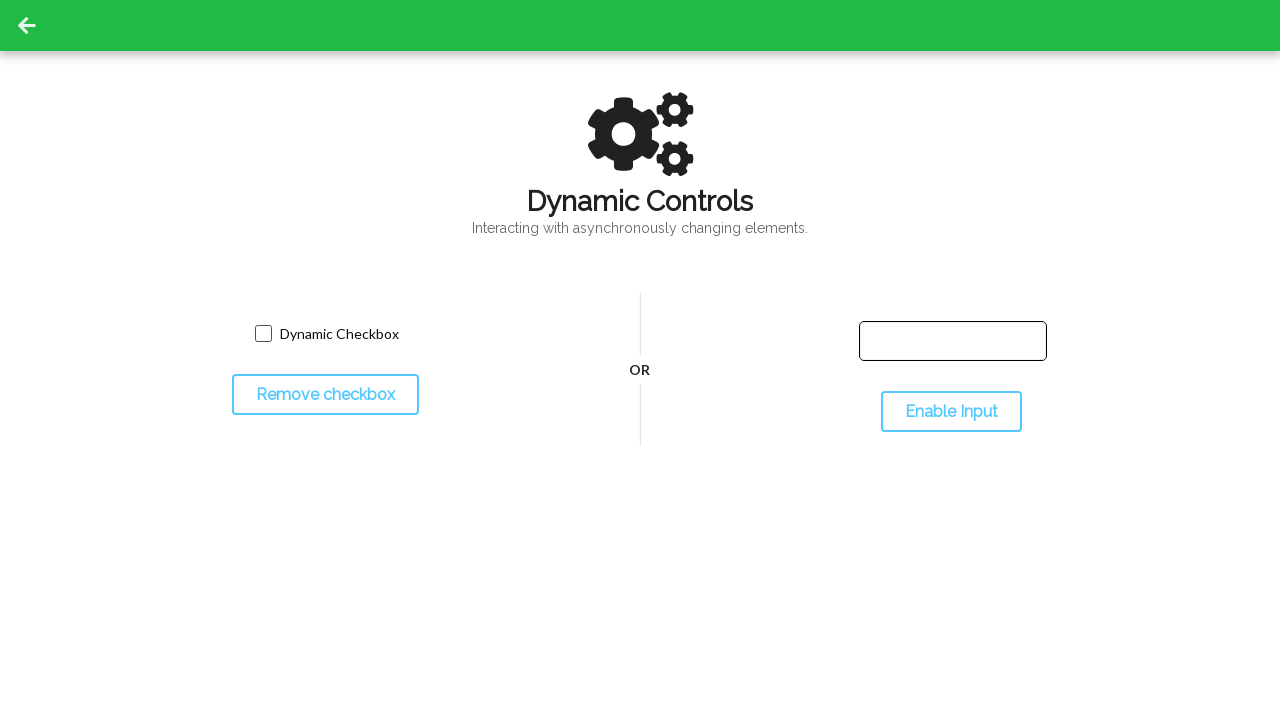

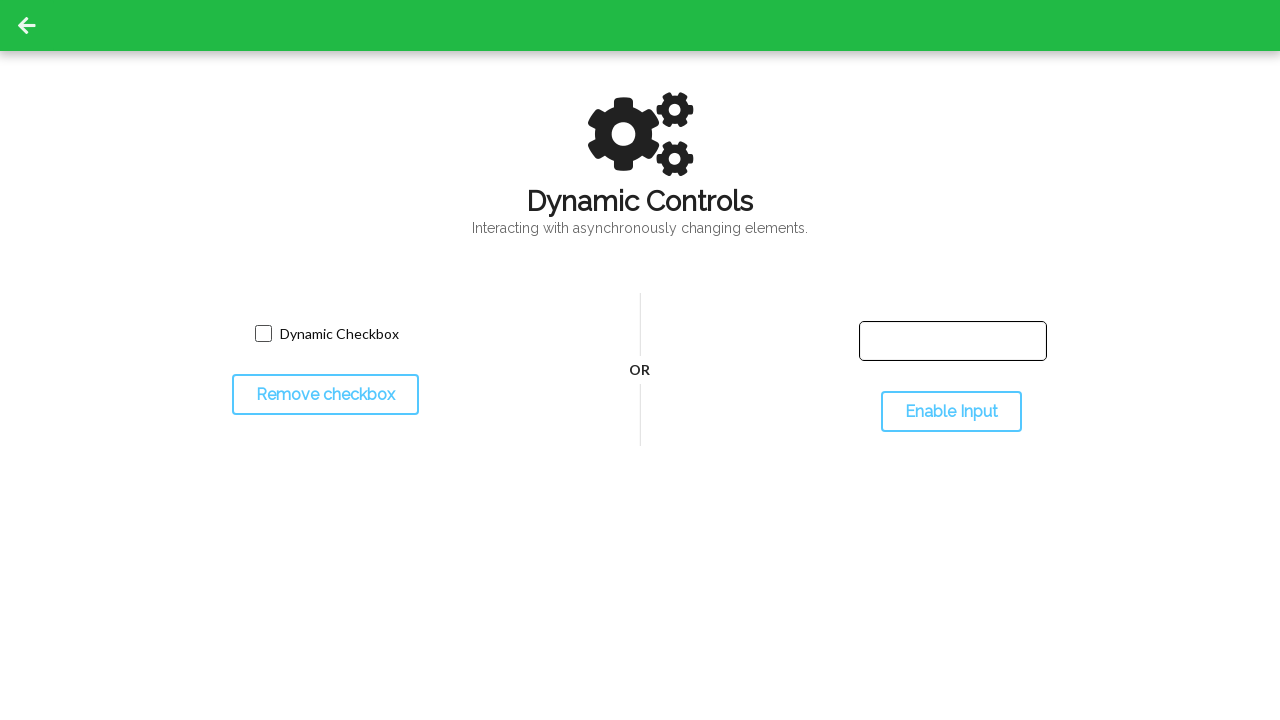